Tests alert handling by clicking alert button and accepting the alert dialog

Starting URL: http://omayo.blogspot.com

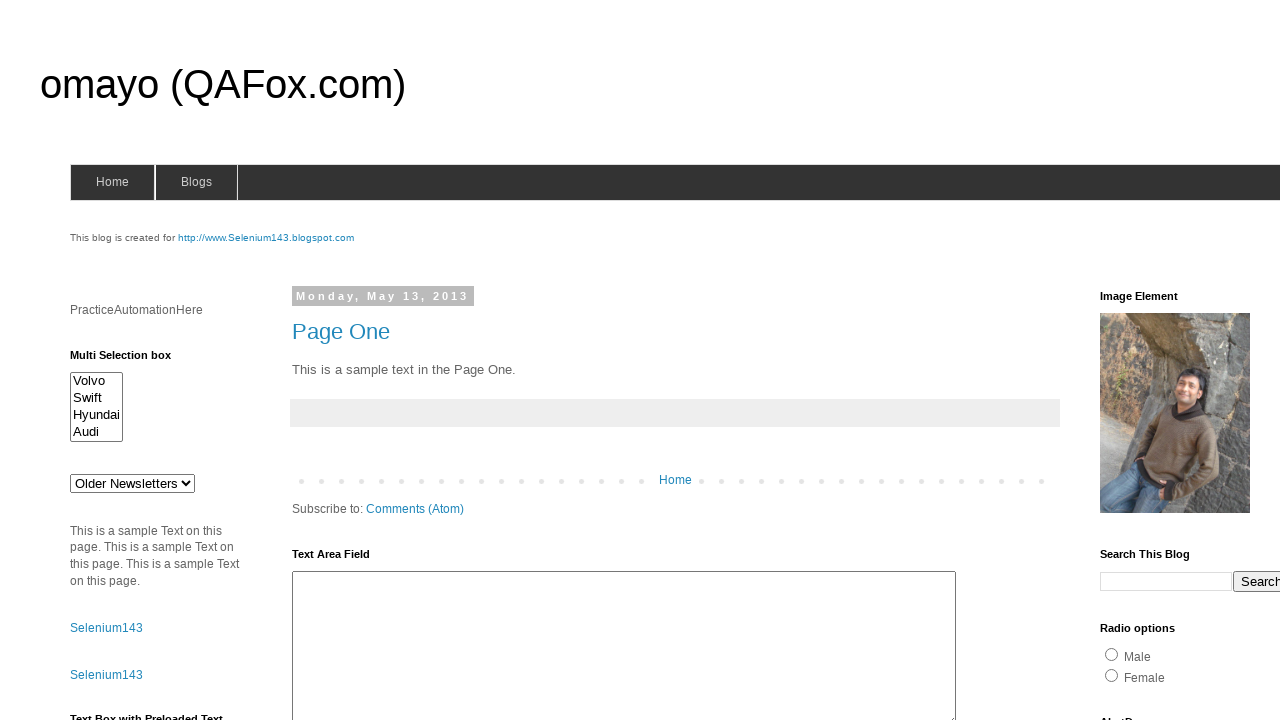

Set up dialog handler to accept alert dialogs
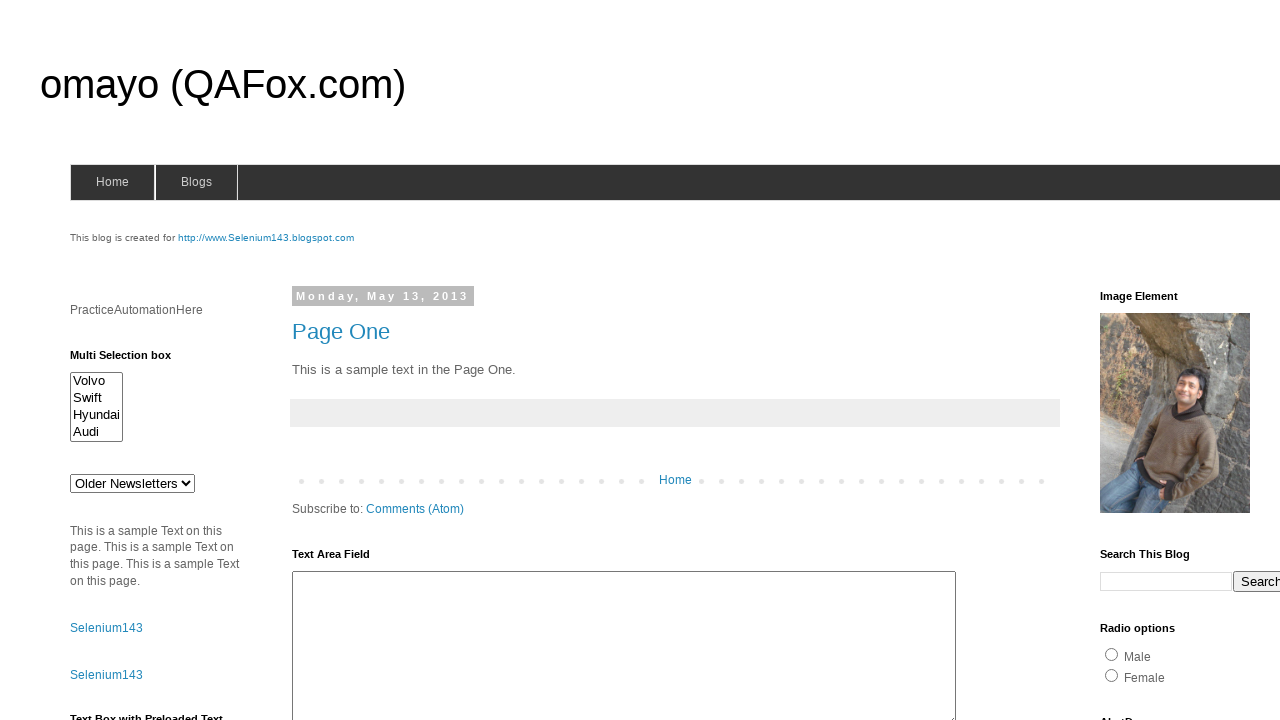

Clicked alert button to trigger alert dialog at (1154, 361) on #alert1
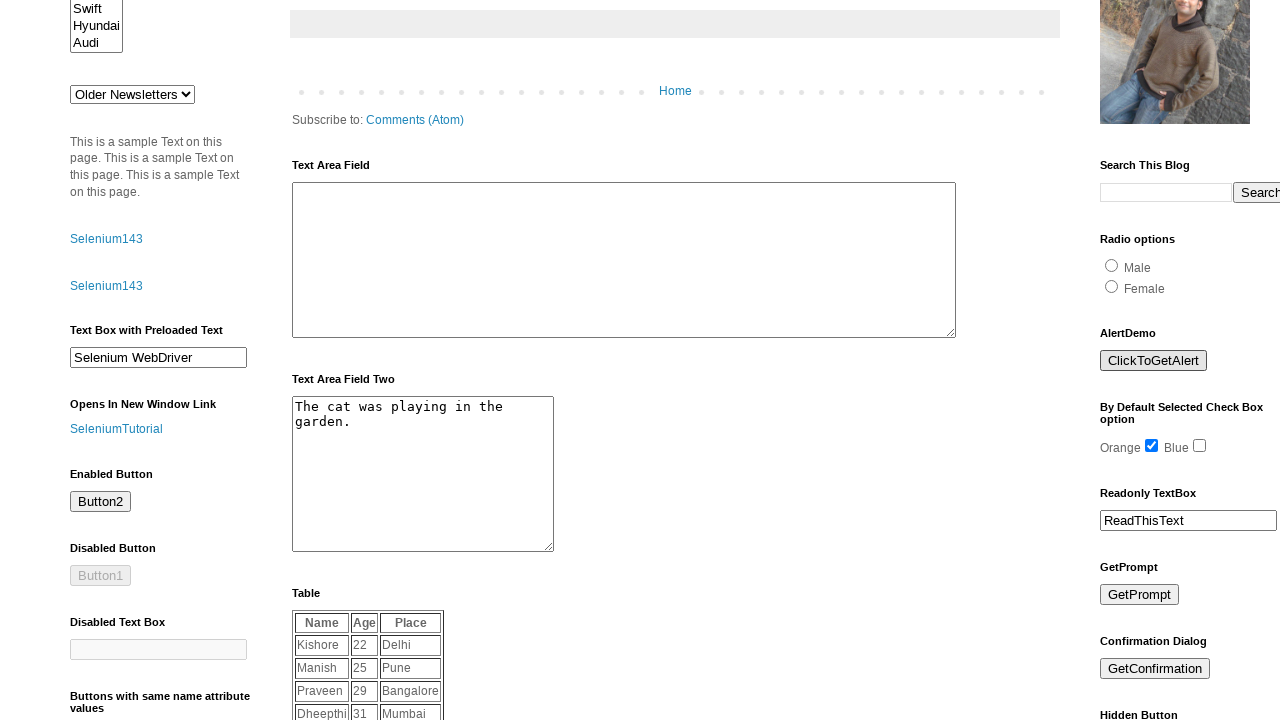

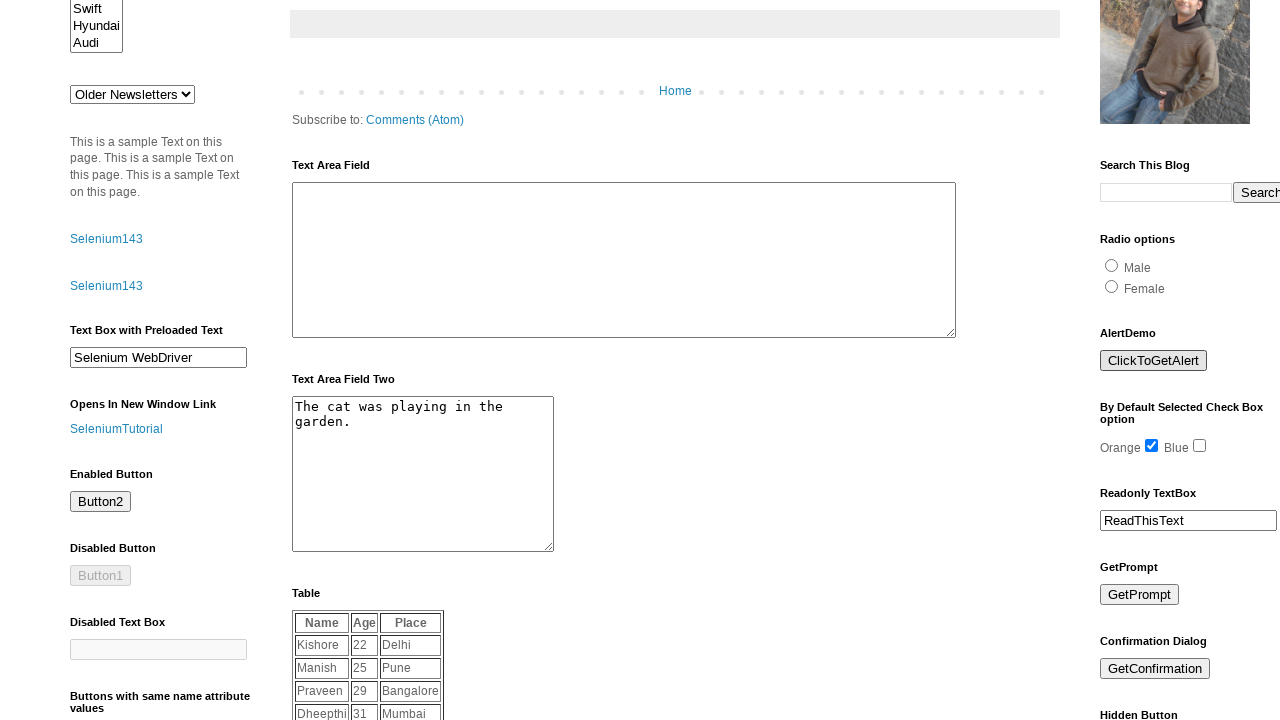